Navigates to a GitHub user profile page to view the user's public profile information

Starting URL: https://github.com/oguzhanmavii

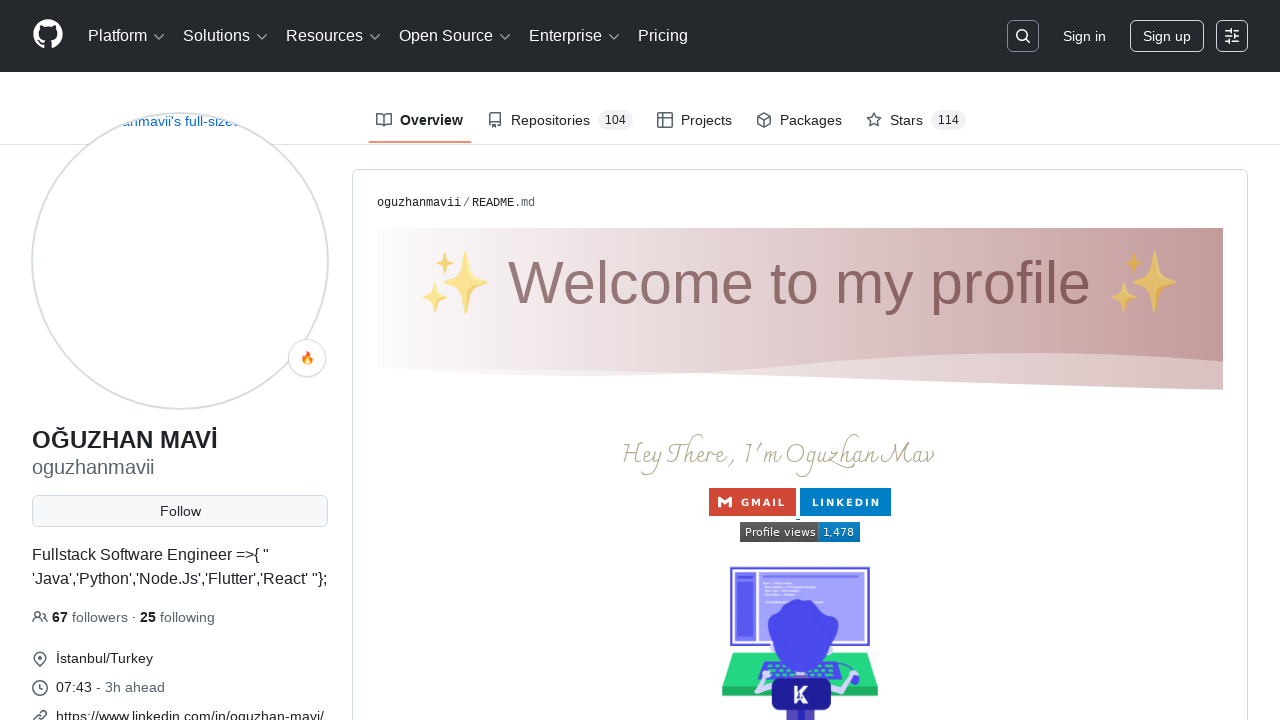

Waited for GitHub profile username element to load
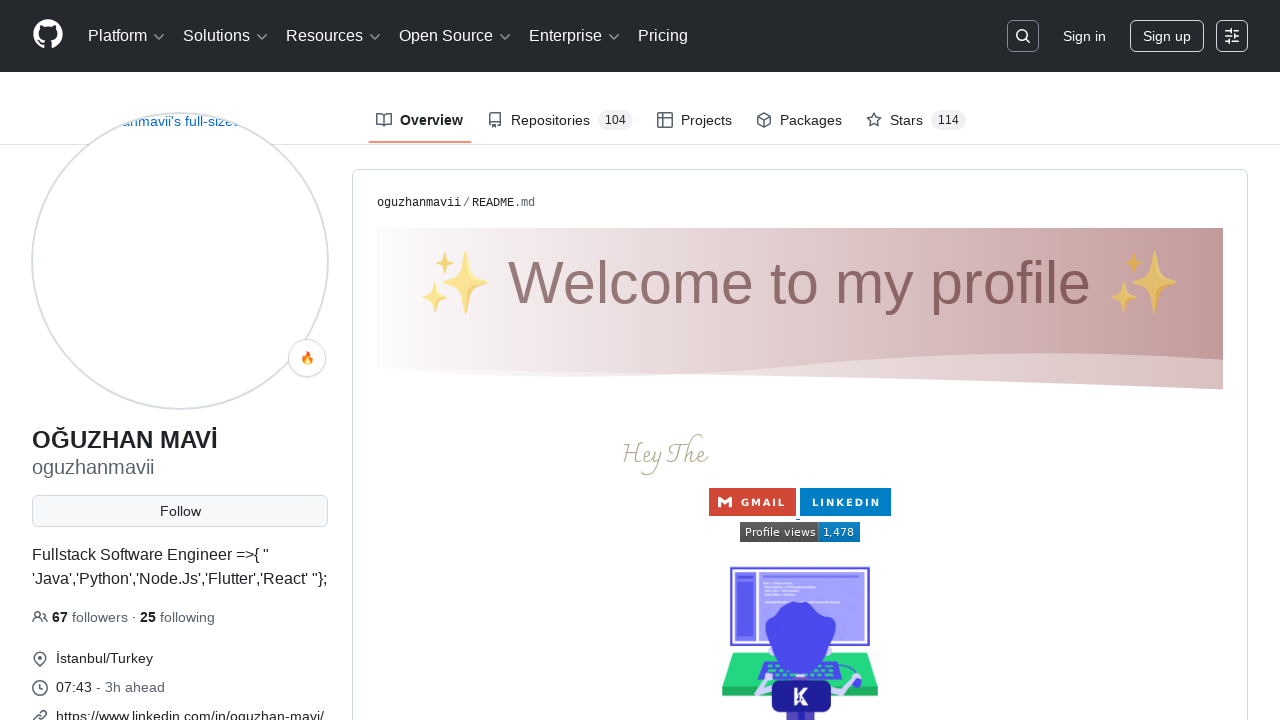

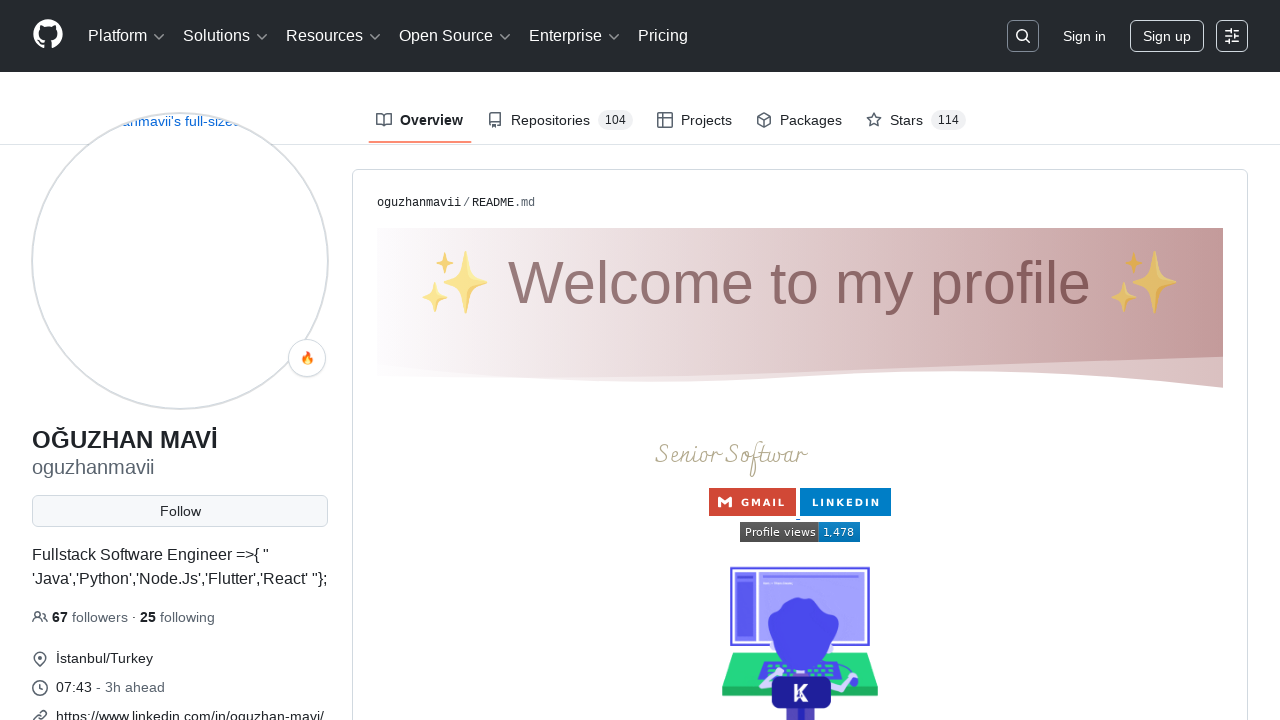